Tests alert handling when no alert dialog is present on the page

Starting URL: https://duckduckgo.com/

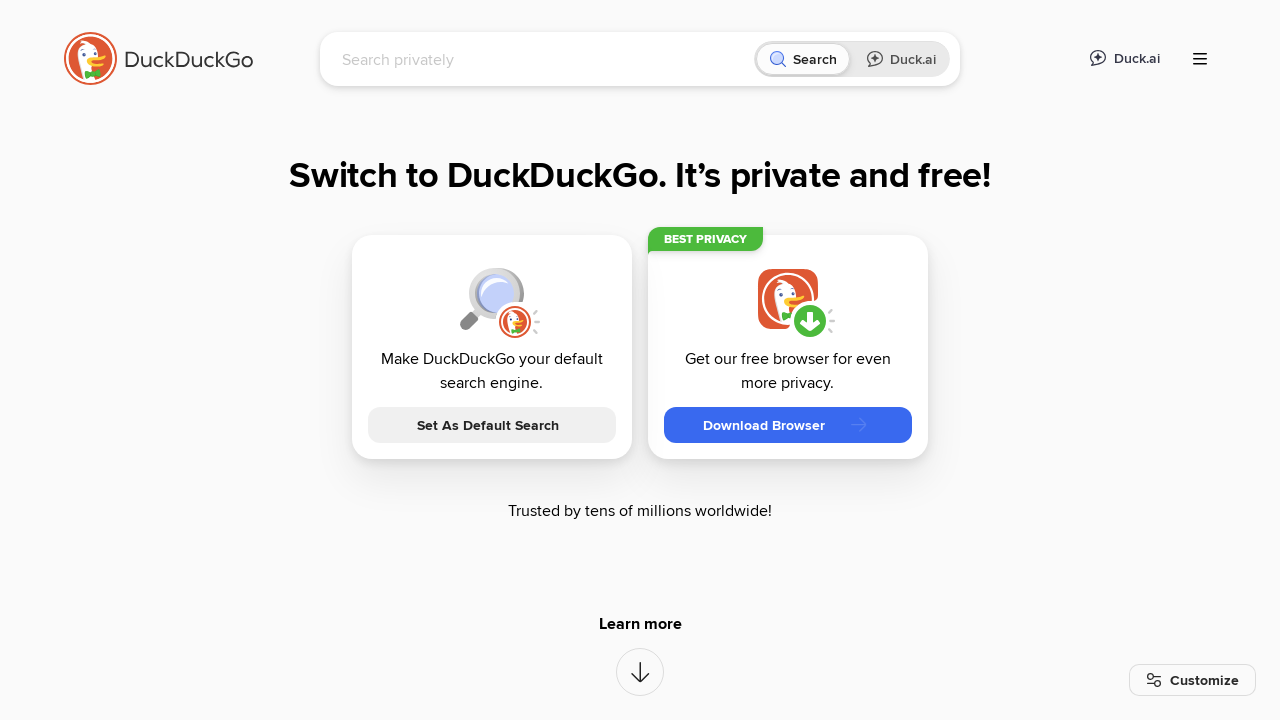

Set up dialog handler to accept any alert that appears
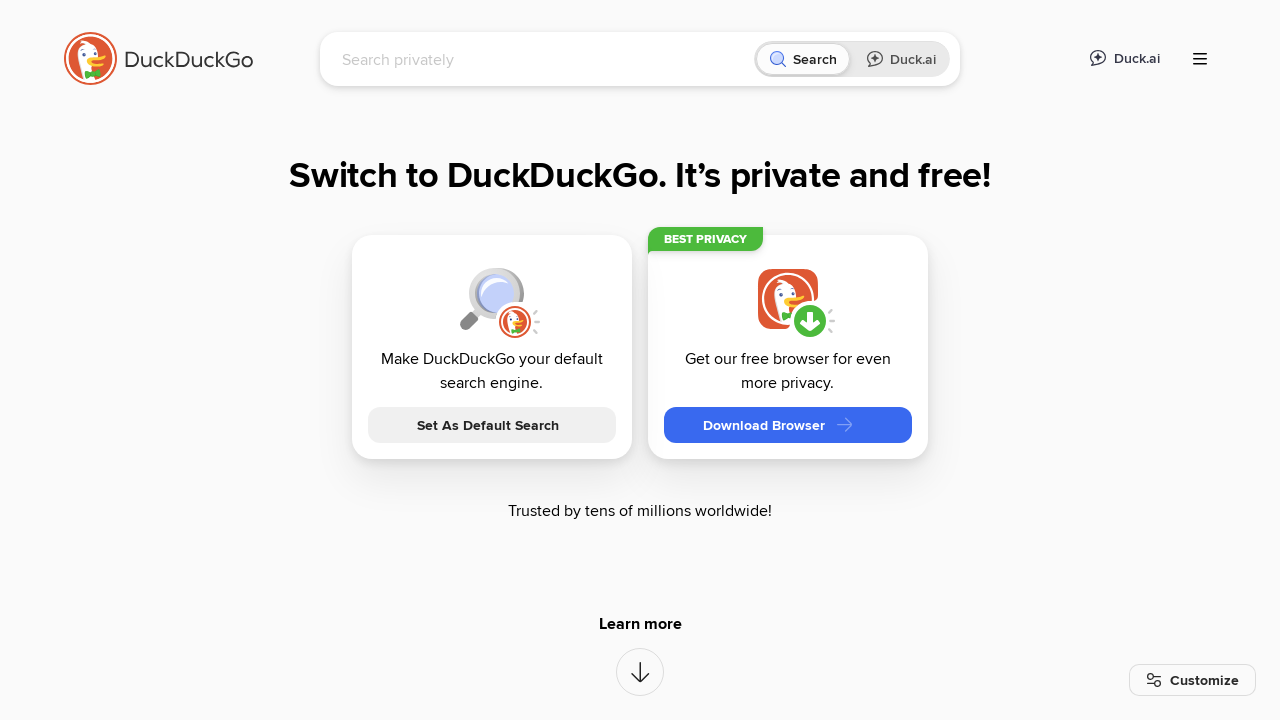

Evaluated JavaScript to set alert_present flag to false, confirming no alert is present
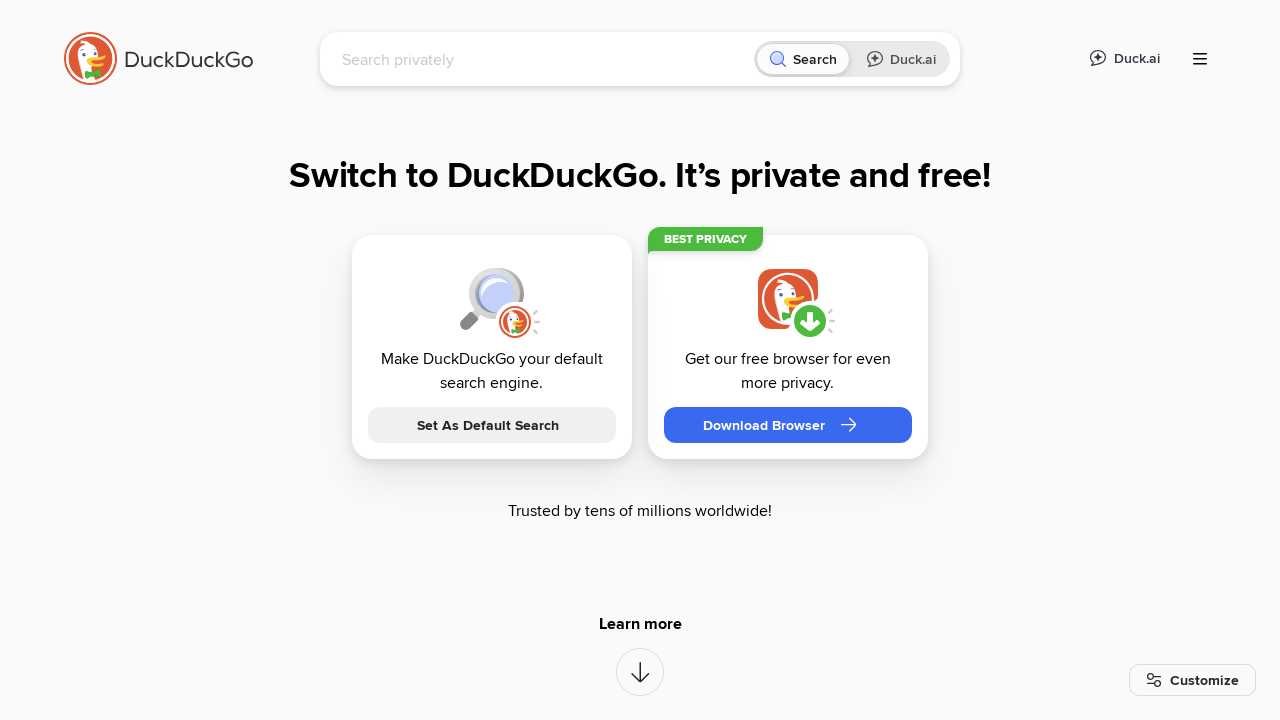

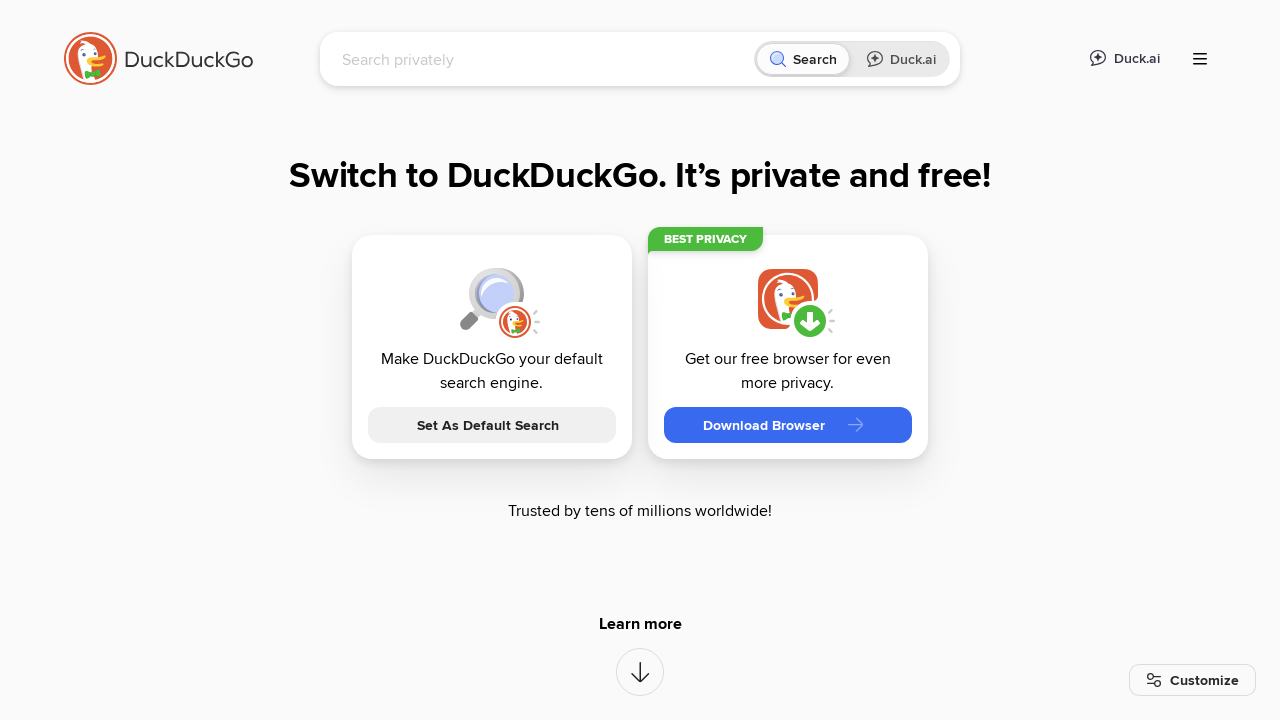